Tests JavaScript confirm alert by clicking the confirm button, accepting the alert, and verifying the result text

Starting URL: http://practice.cydeo.com/javascript_alerts

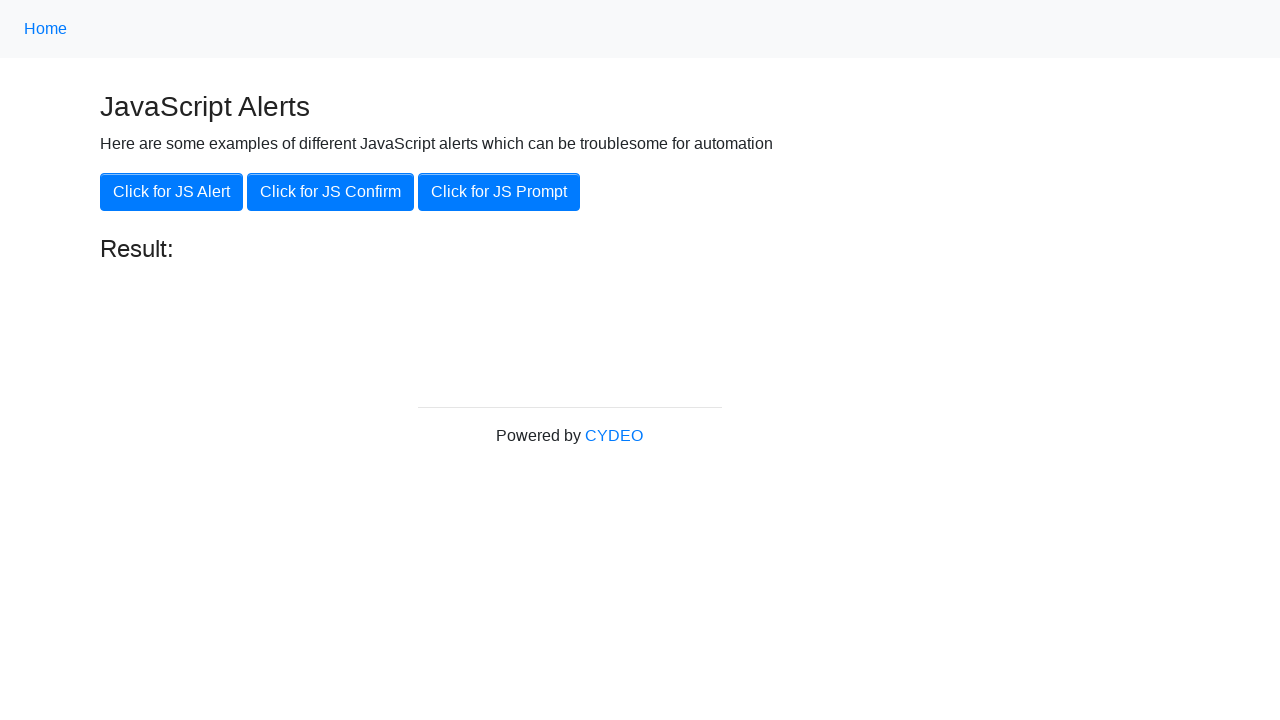

Clicked the JS Confirm button at (330, 192) on xpath=//button[.='Click for JS Confirm']
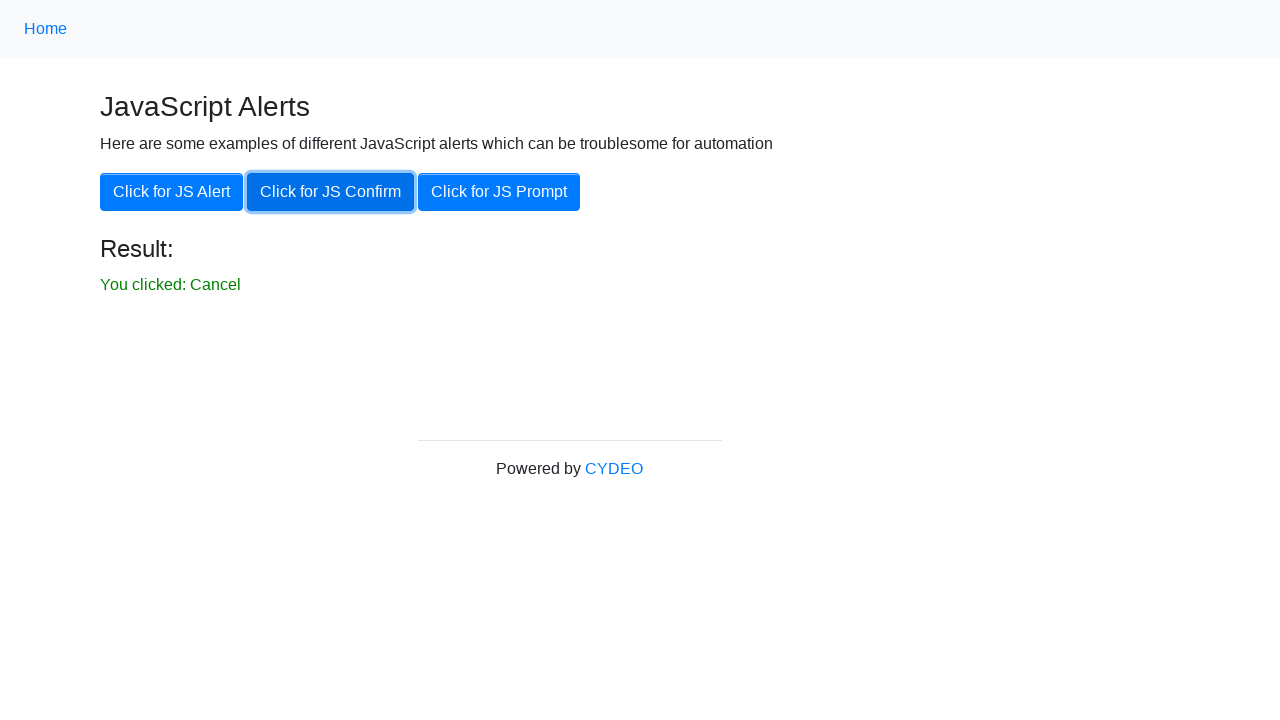

Set up dialog handler to accept confirm alert
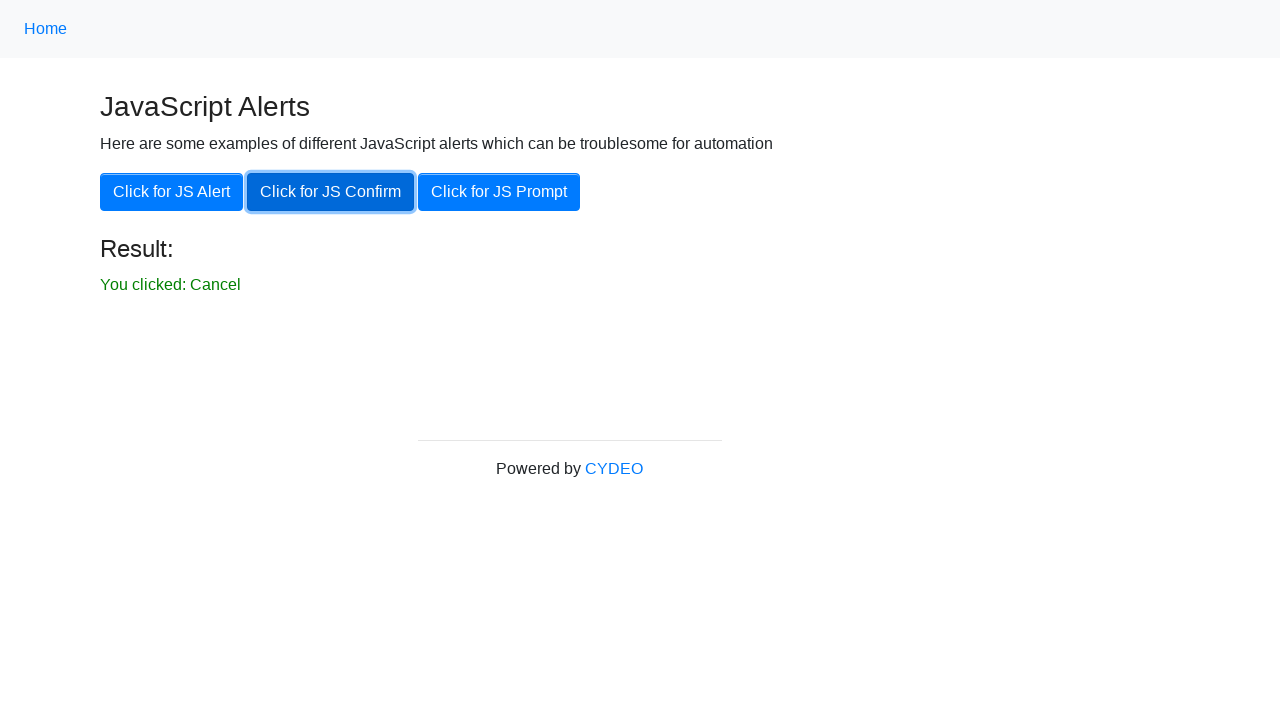

Clicked JS Confirm button to trigger and accept alert at (330, 192) on xpath=//button[.='Click for JS Confirm']
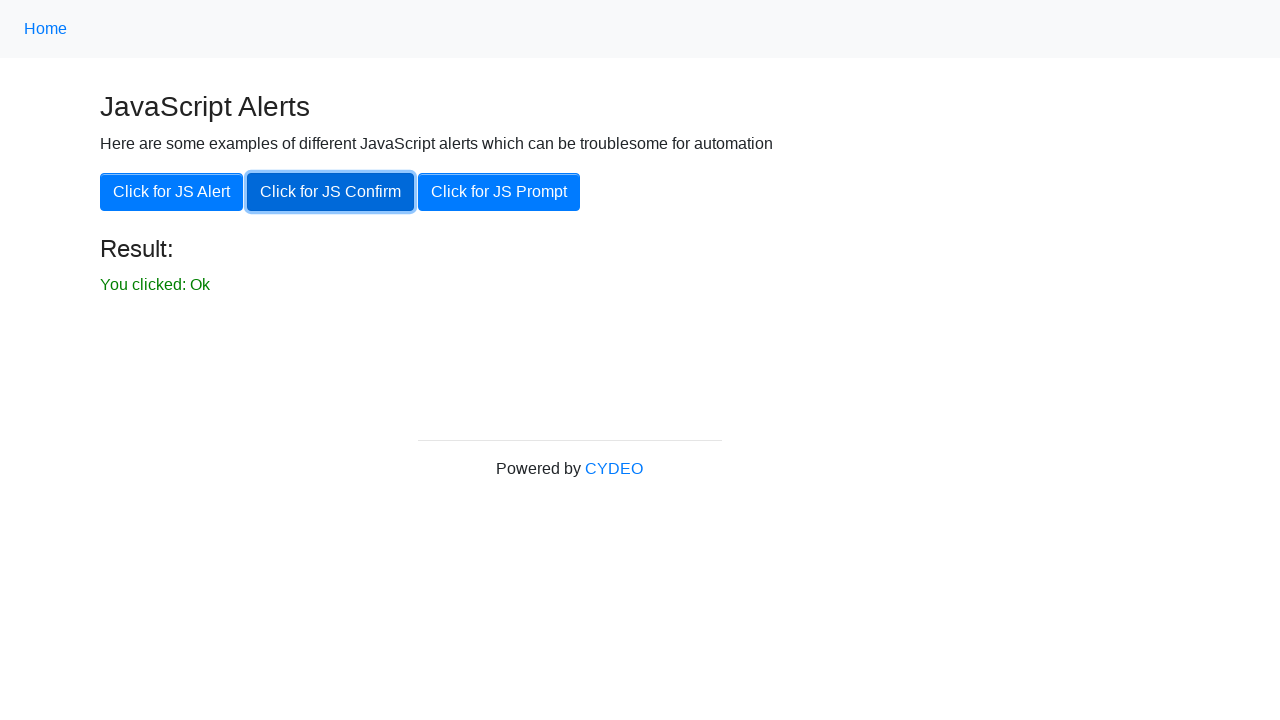

Located result element
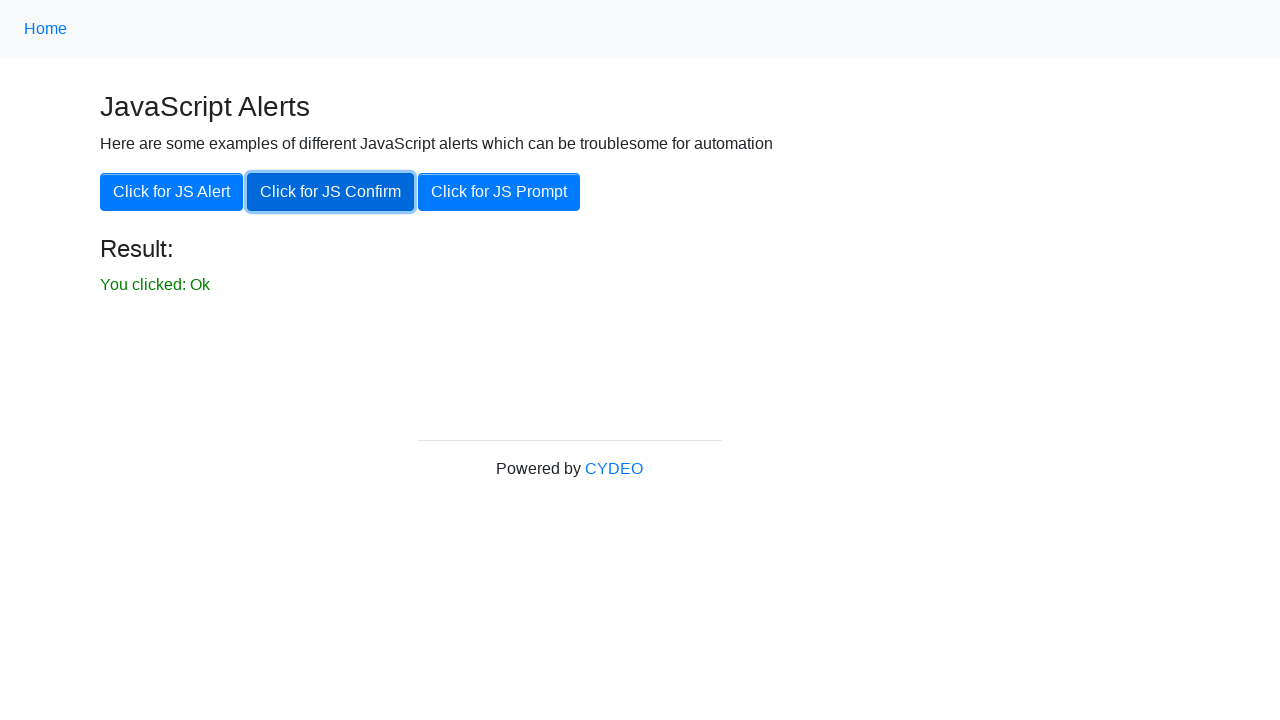

Verified result element is visible
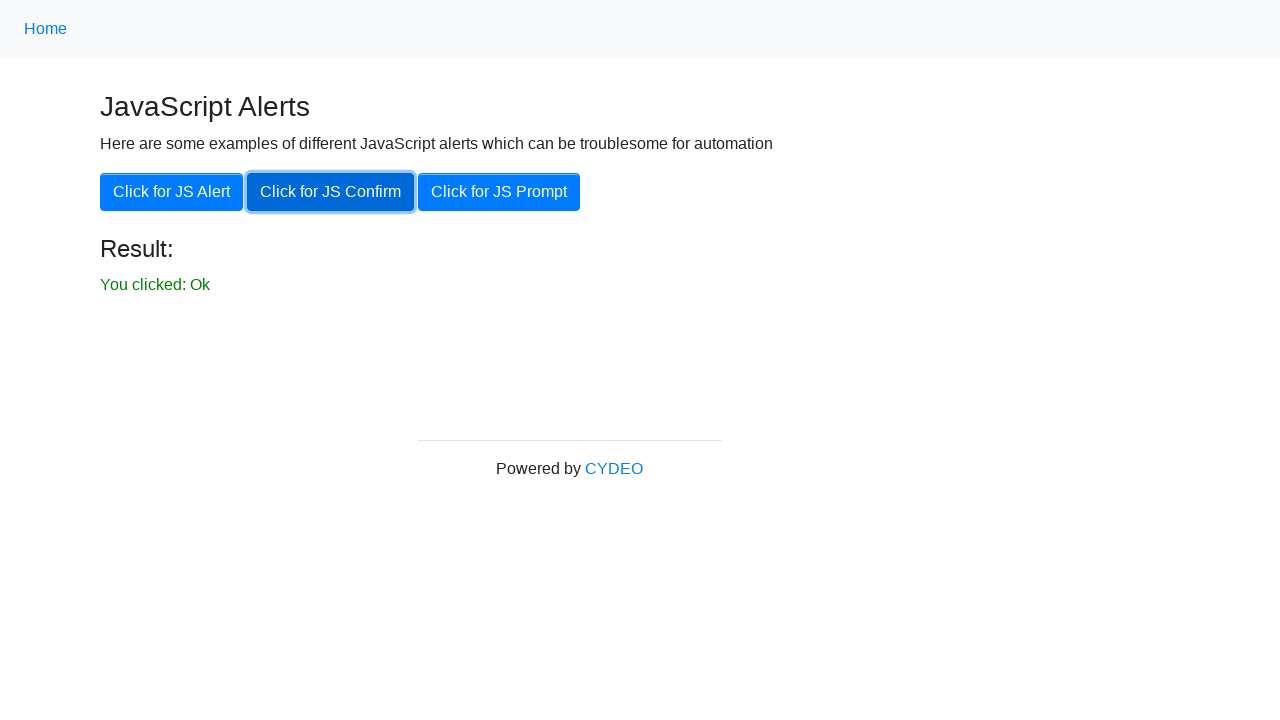

Verified result text is 'You clicked: Ok'
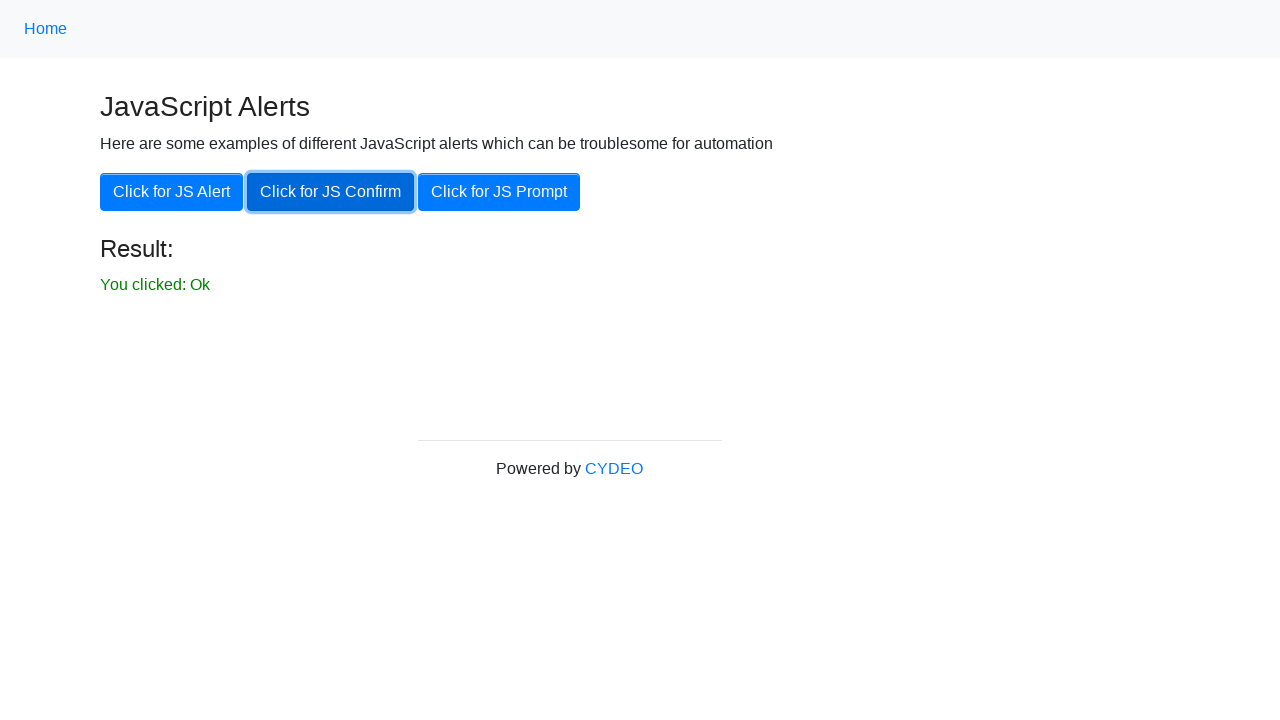

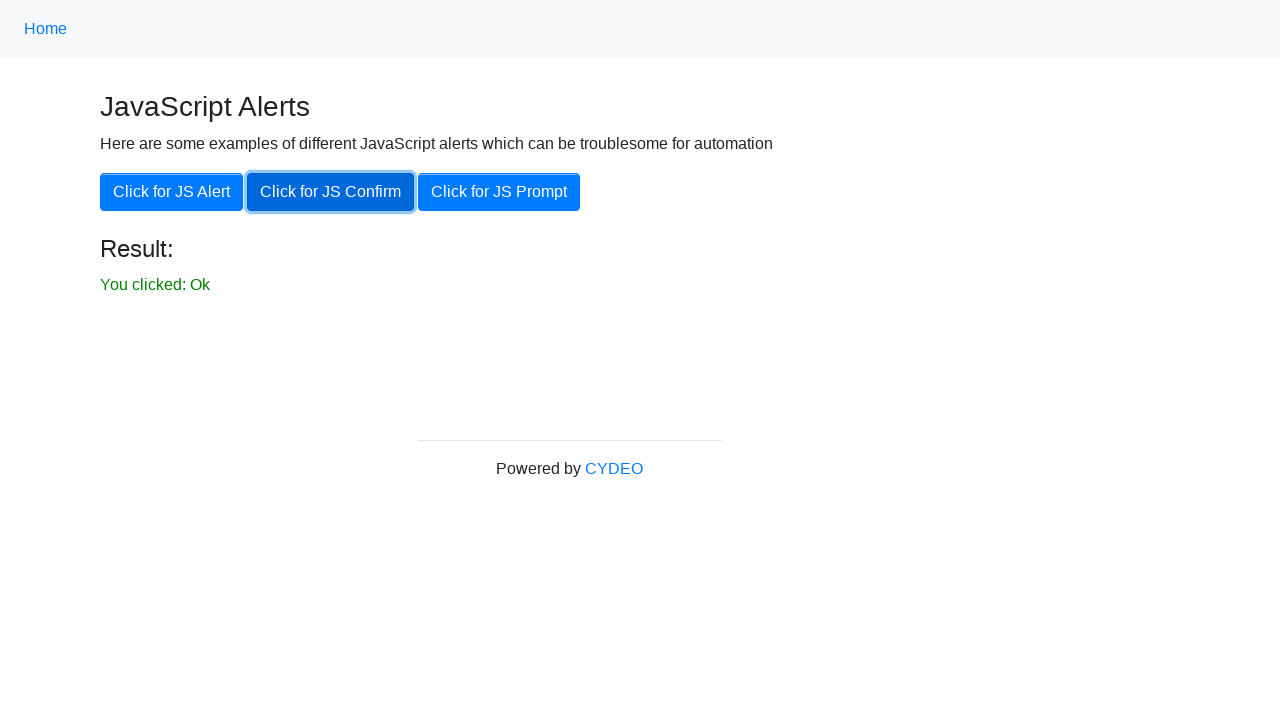